Tests the autocomplete functionality by typing a character, using arrow keys to navigate suggestions, and selecting an option with Enter key

Starting URL: https://demoqa.com/auto-complete

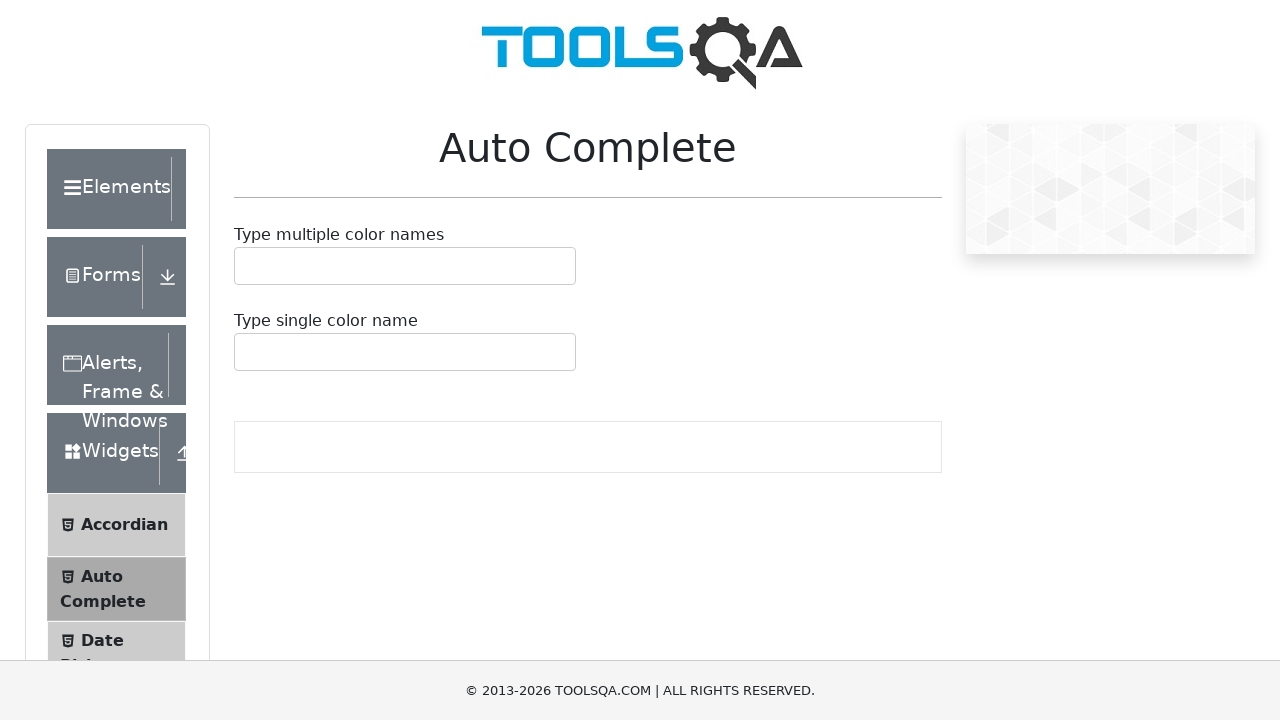

Clicked on the single autocomplete input field at (247, 352) on #autoCompleteSingleInput
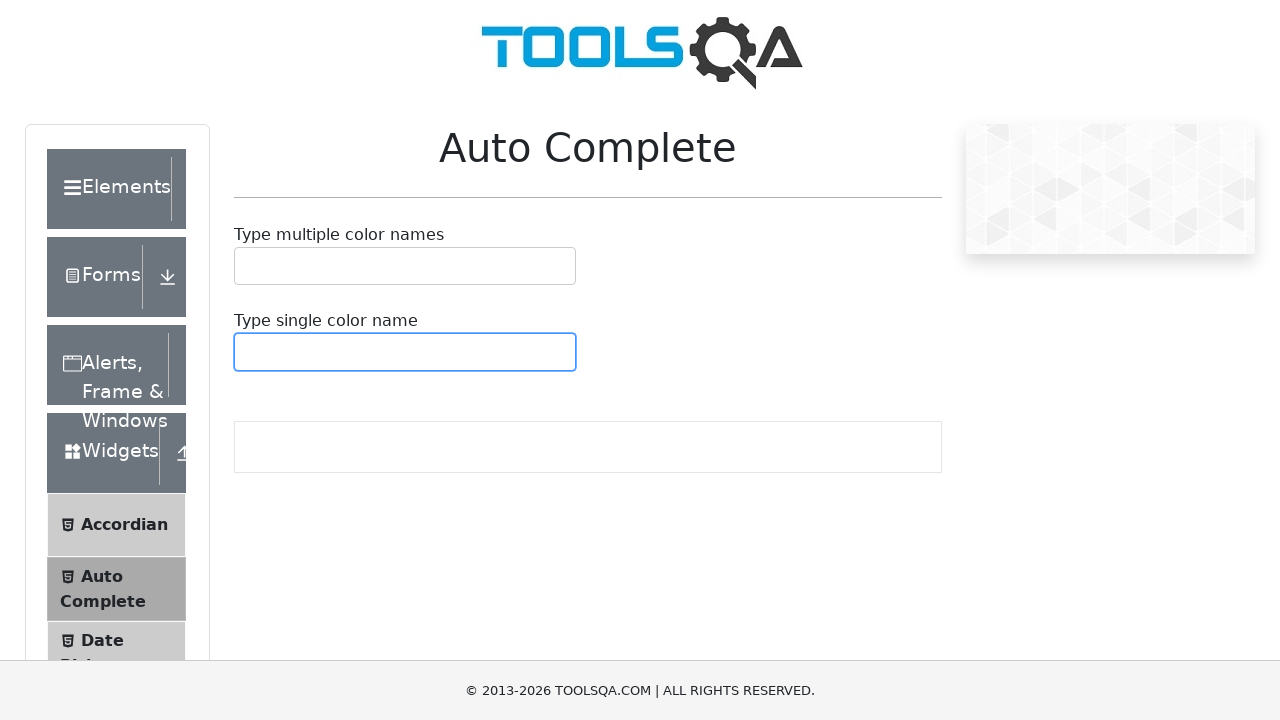

Typed 'b' to trigger autocomplete suggestions on #autoCompleteSingleInput
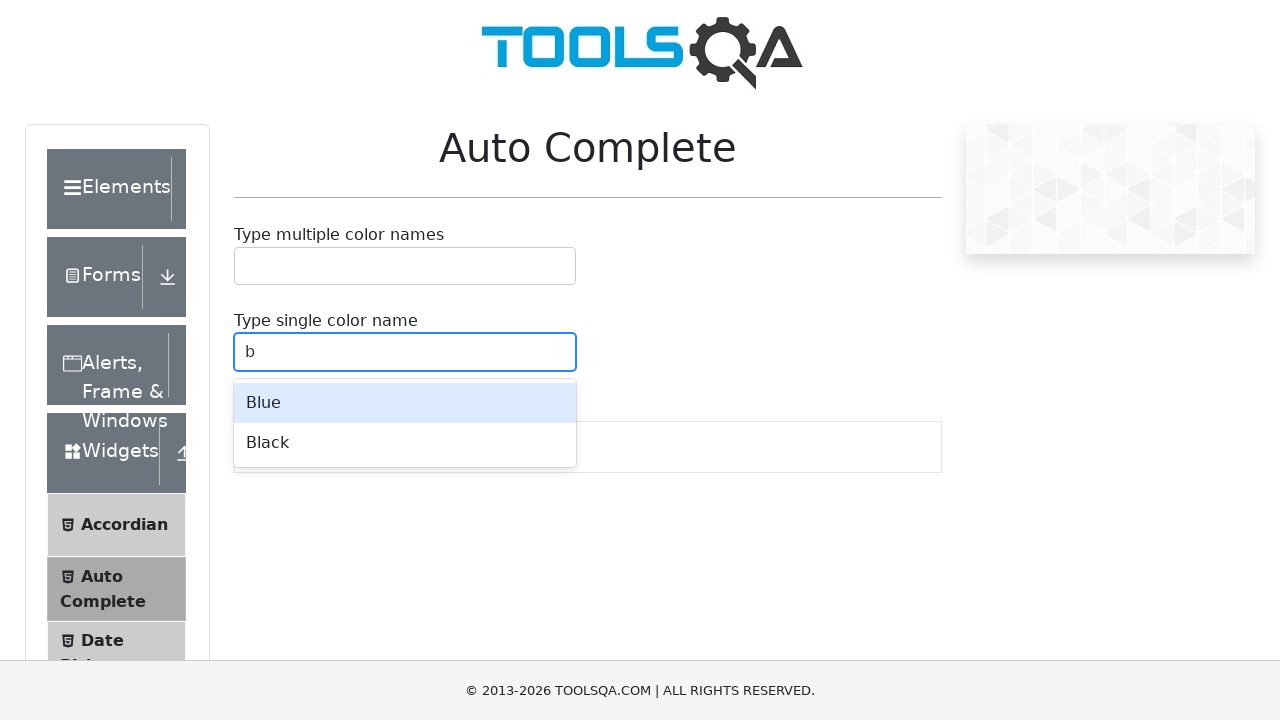

Waited for autocomplete suggestions to appear
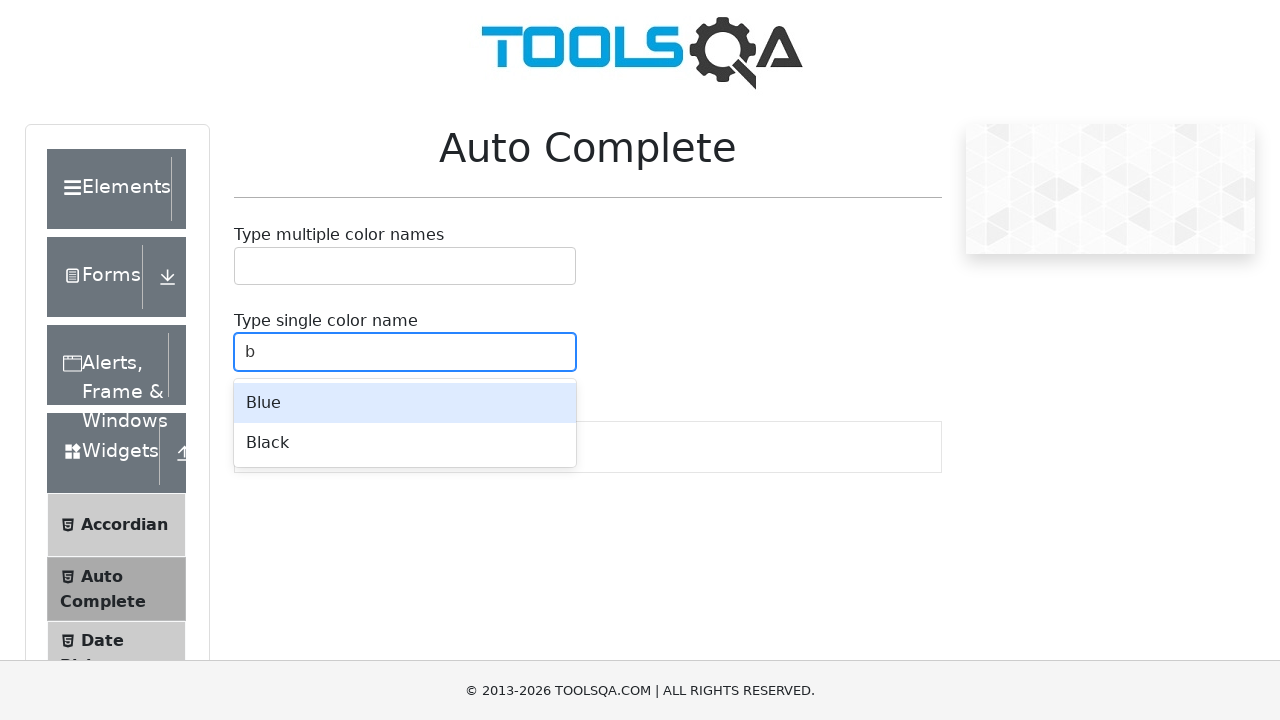

Pressed ArrowDown to navigate to first suggestion on #autoCompleteSingleInput
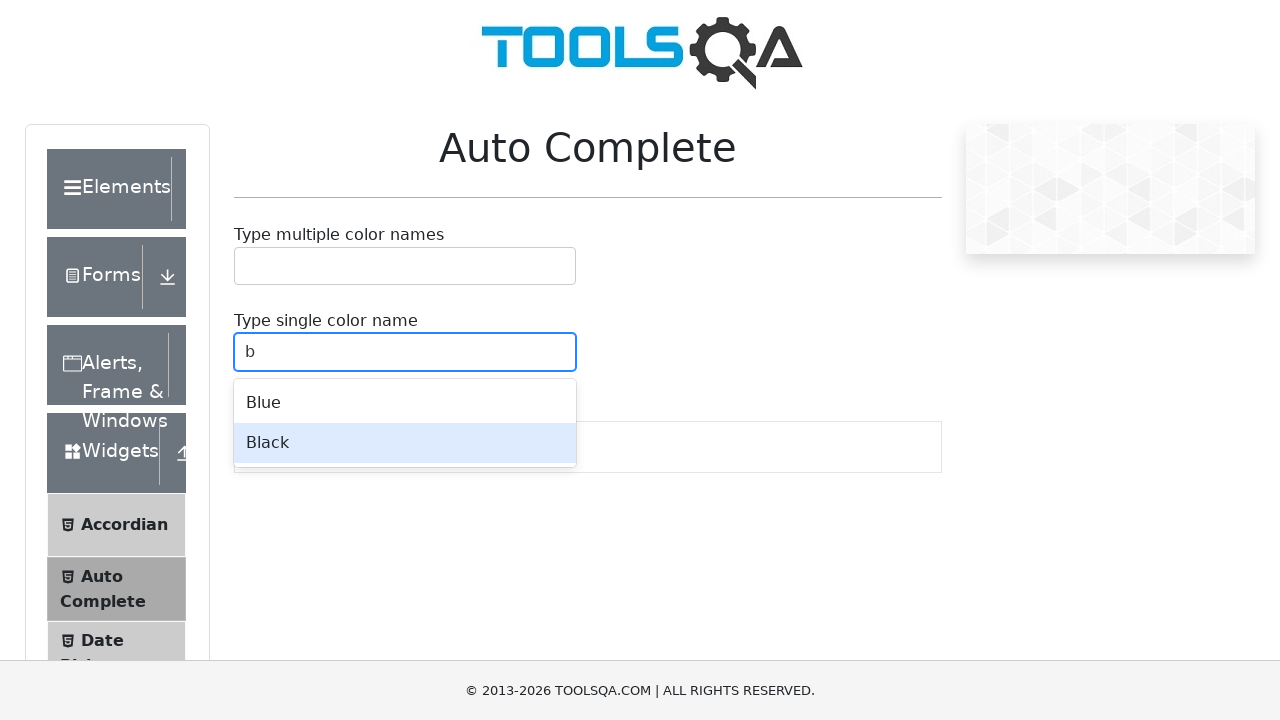

Pressed Enter to select the highlighted suggestion on #autoCompleteSingleInput
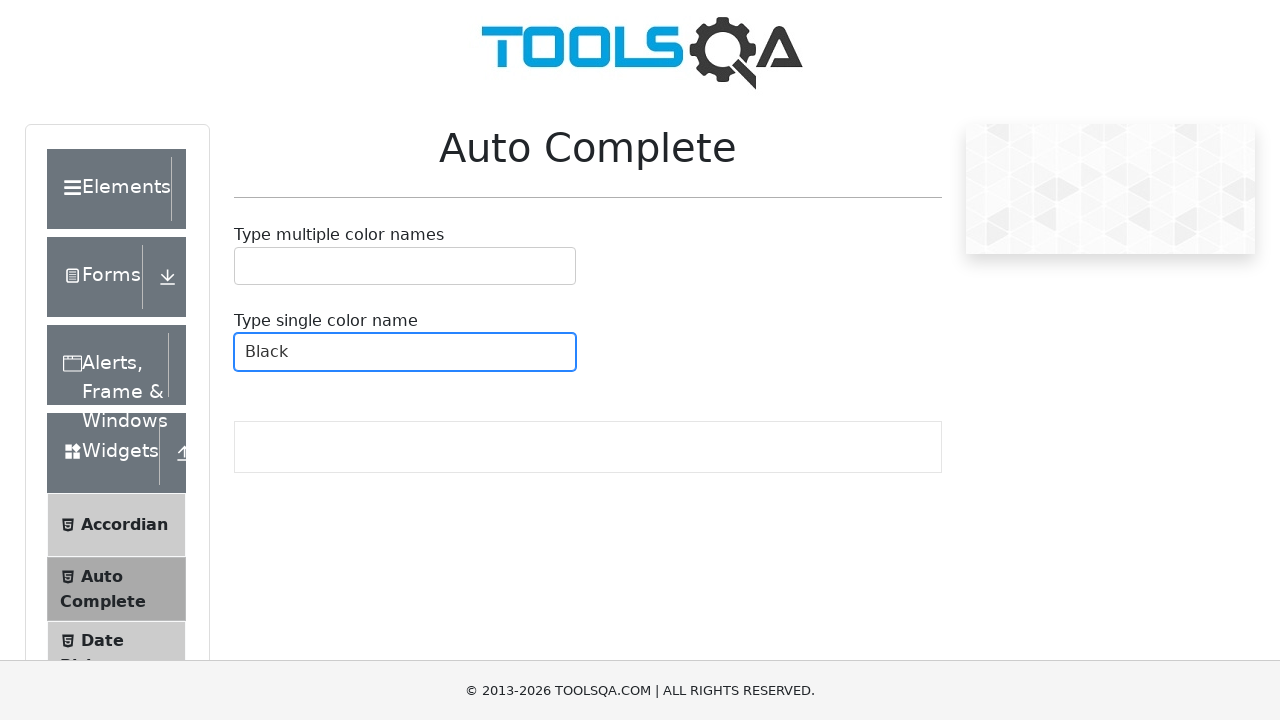

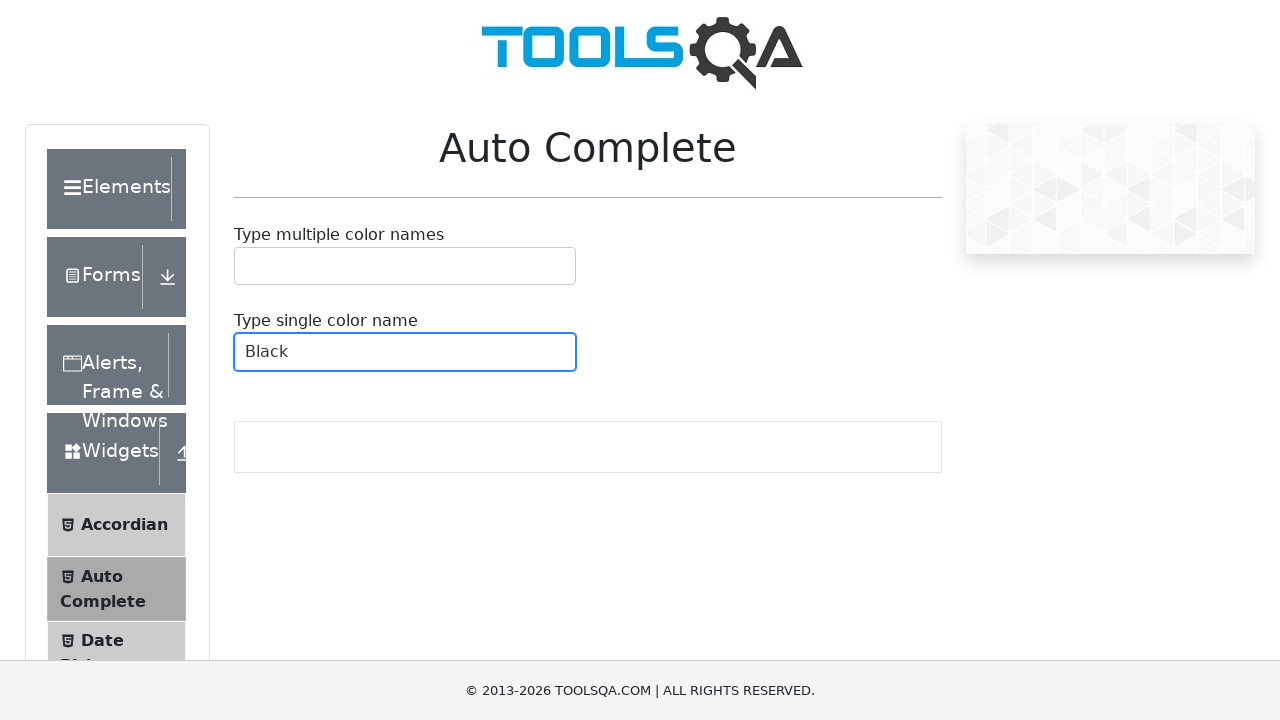